Tests checkbox interaction and scrolling to an element on the automation practice page

Starting URL: https://rahulshettyacademy.com/AutomationPractice/

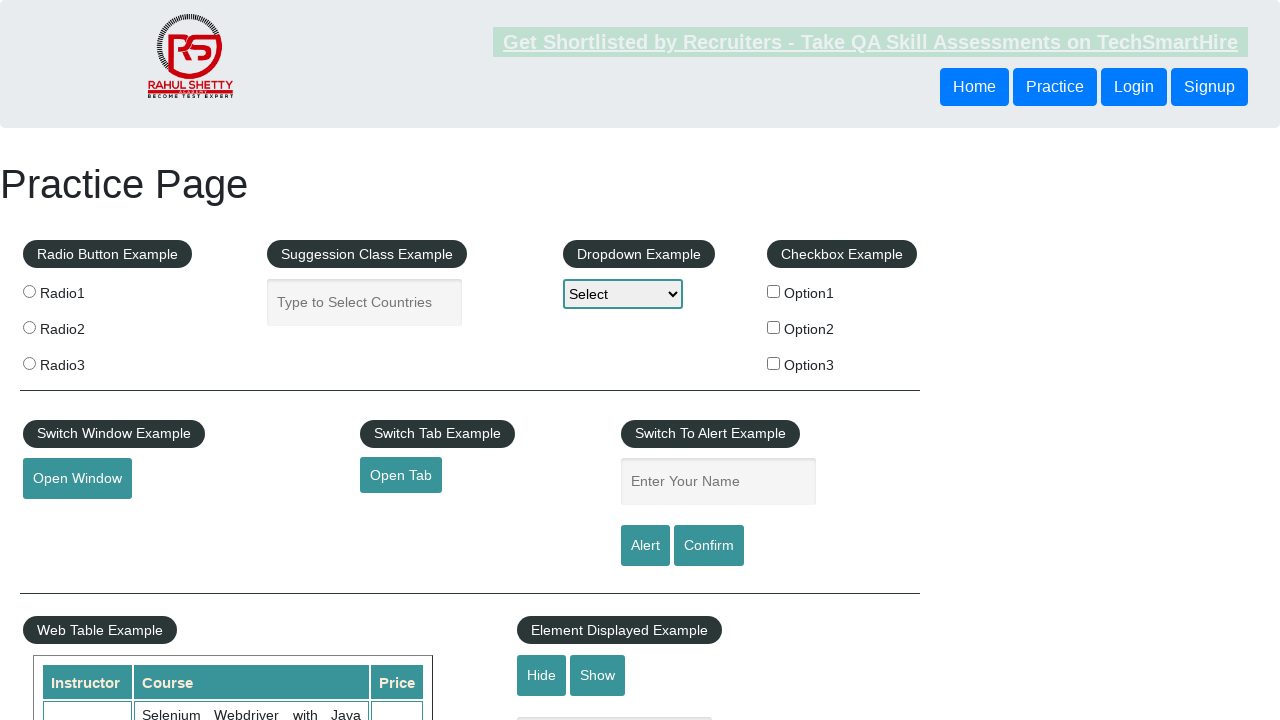

Clicked checkbox option 1 at (774, 291) on input[name='checkBoxOption1']
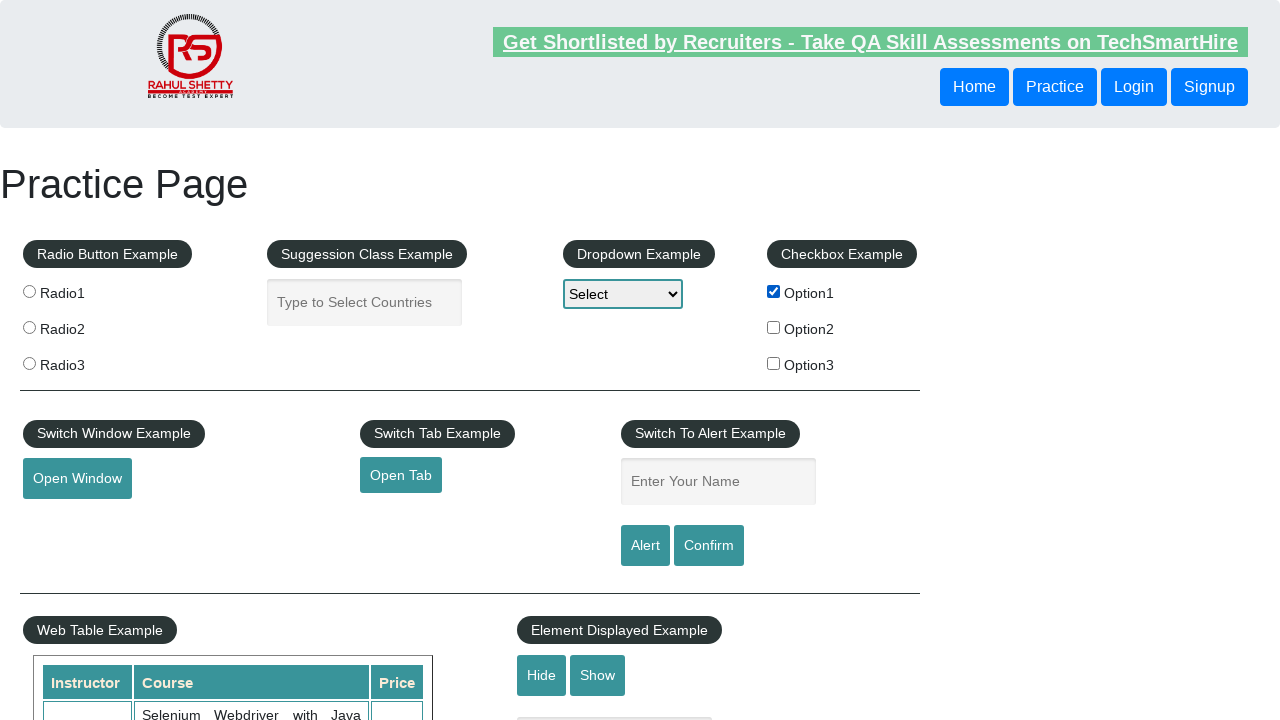

Located mouse hover element
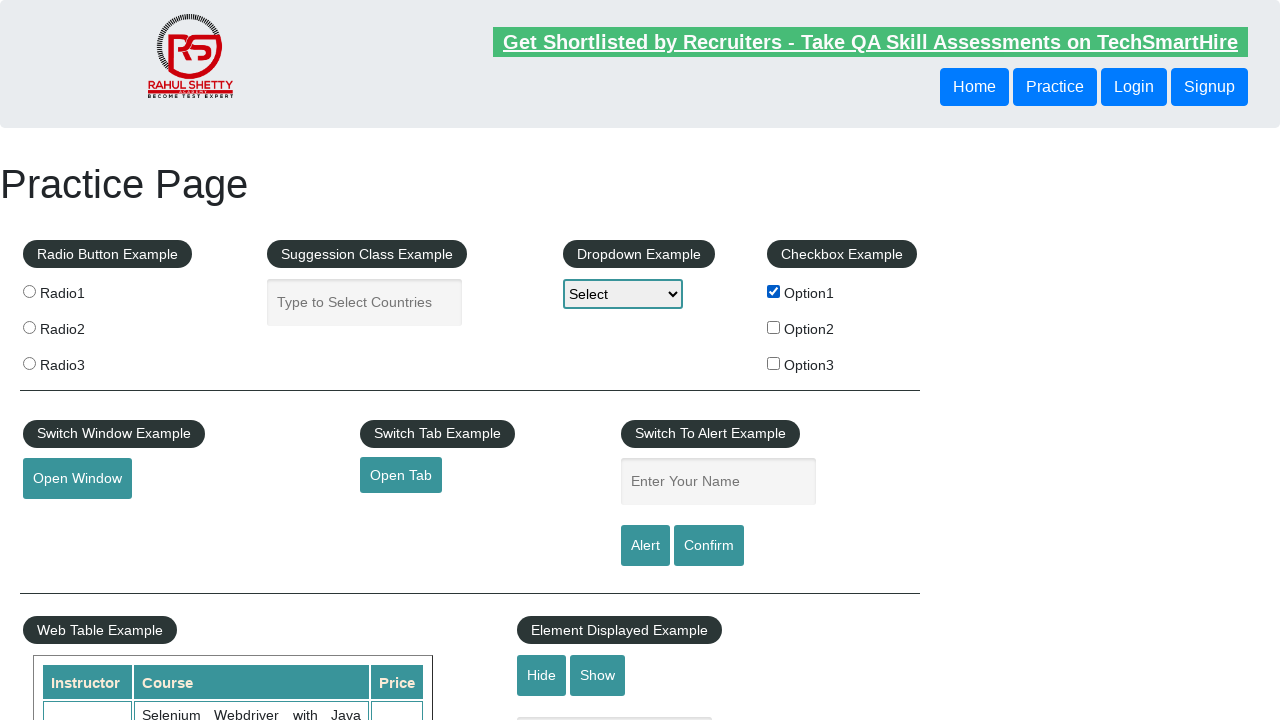

Scrolled to mouse hover element
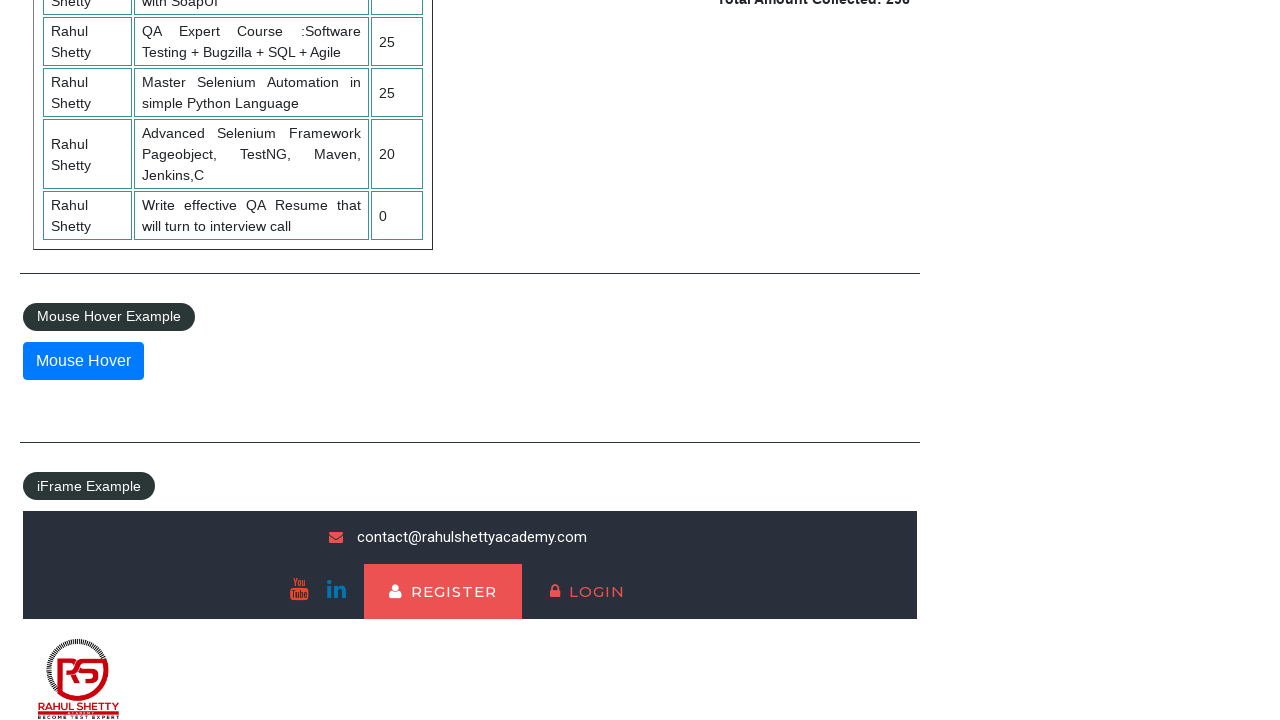

Mouse hover element is now visible after scrolling
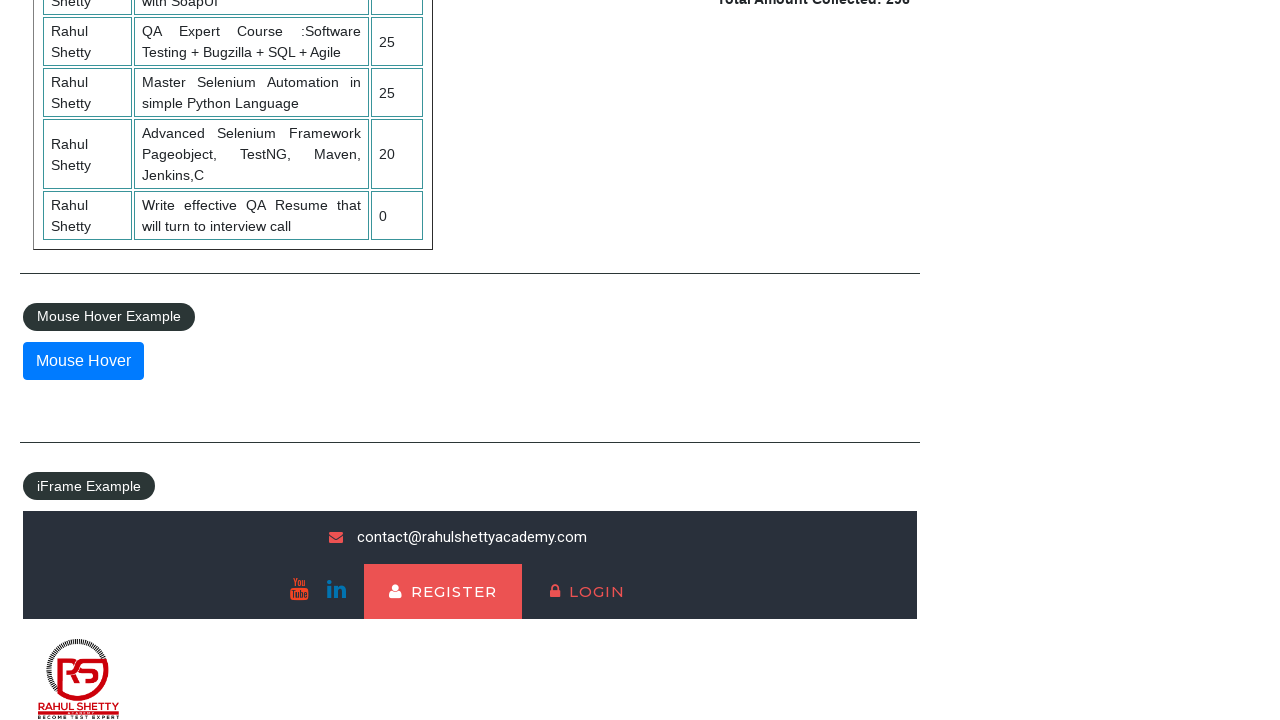

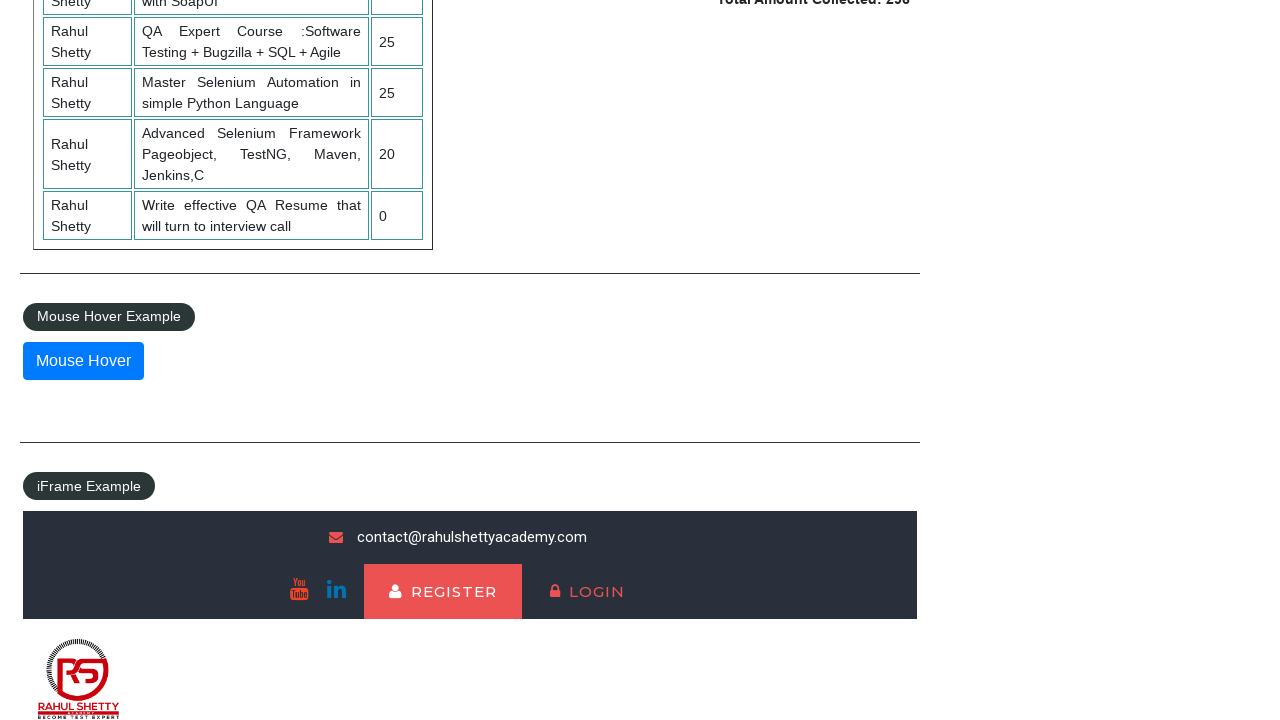